Navigates to Taipei bus route 信義幹線 page and verifies the bus schedule table loads with route information and station data

Starting URL: https://pda5284.gov.taipei/MQS/route.jsp?rid=15708

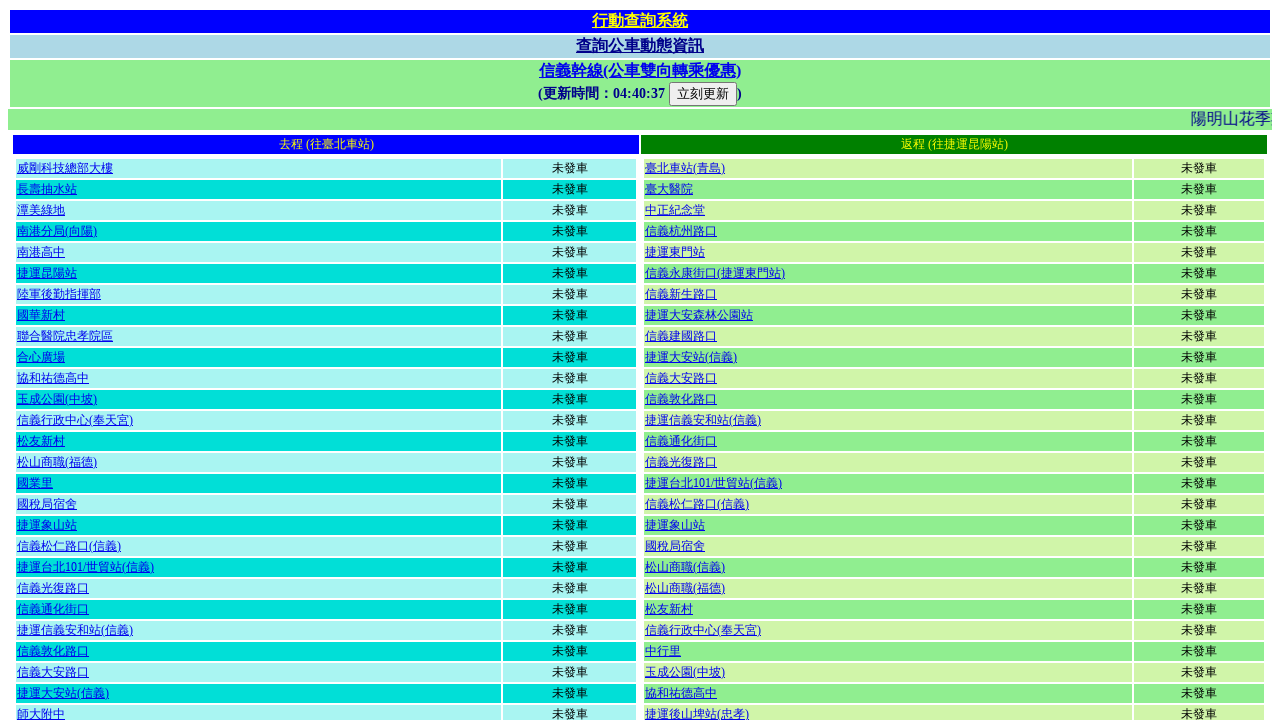

Bus schedule table loaded successfully
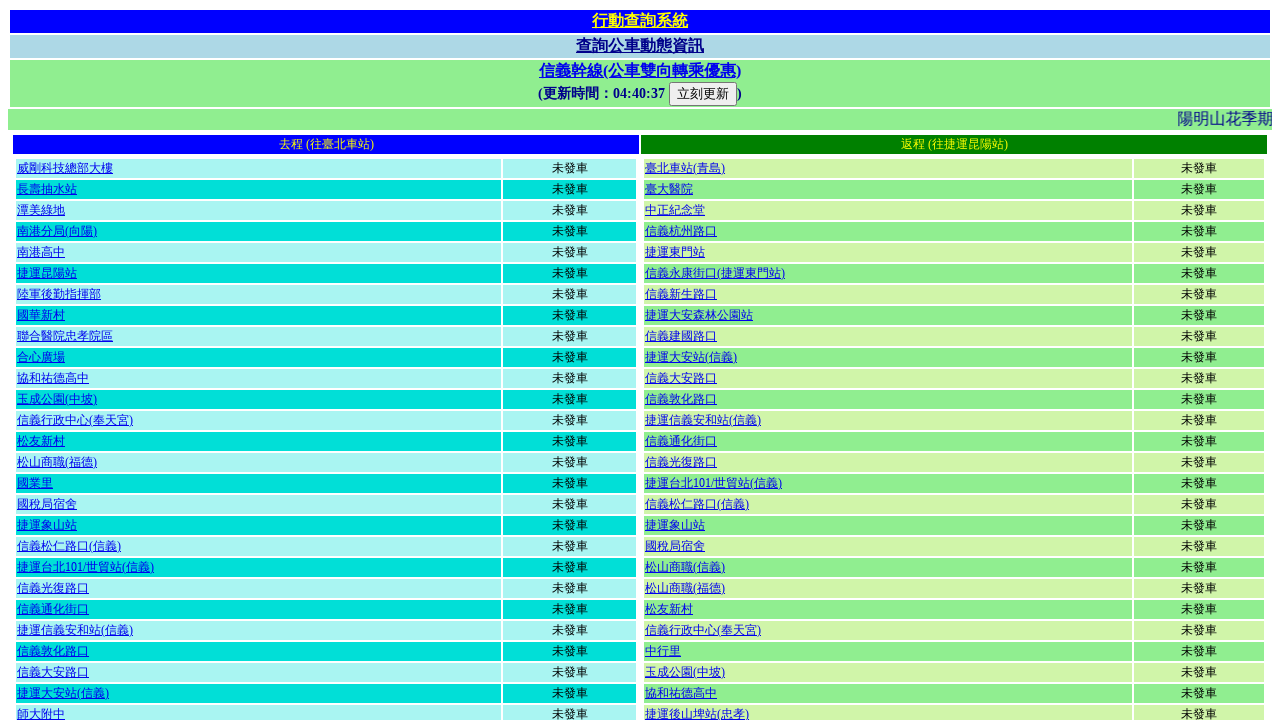

Located 6 tables on the page
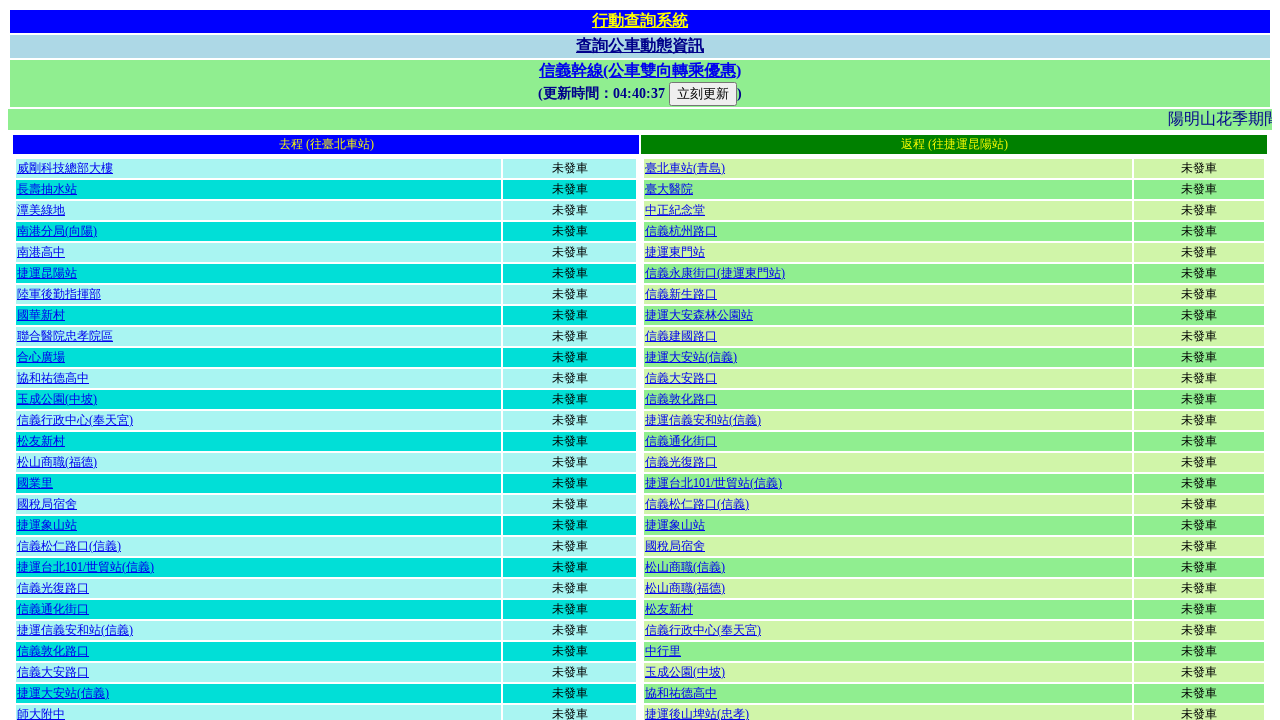

Verified at least 3 tables exist on the page
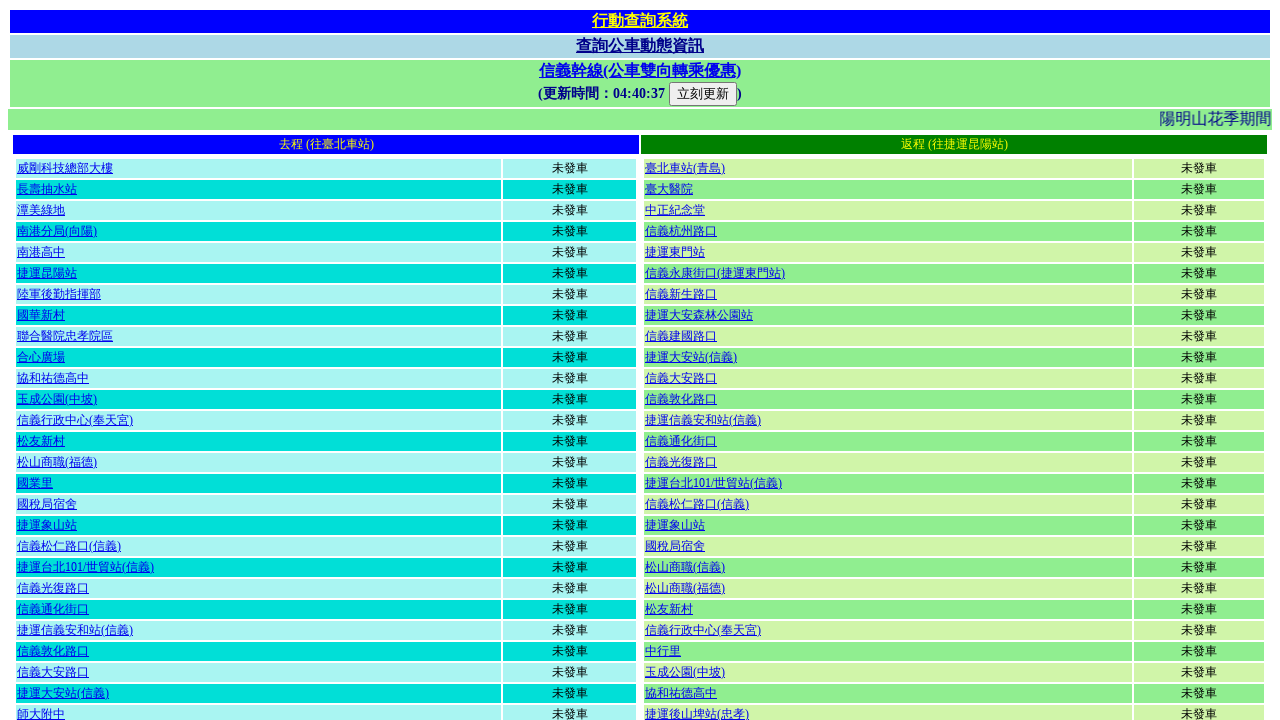

Selected target table (3rd table) containing route schedule
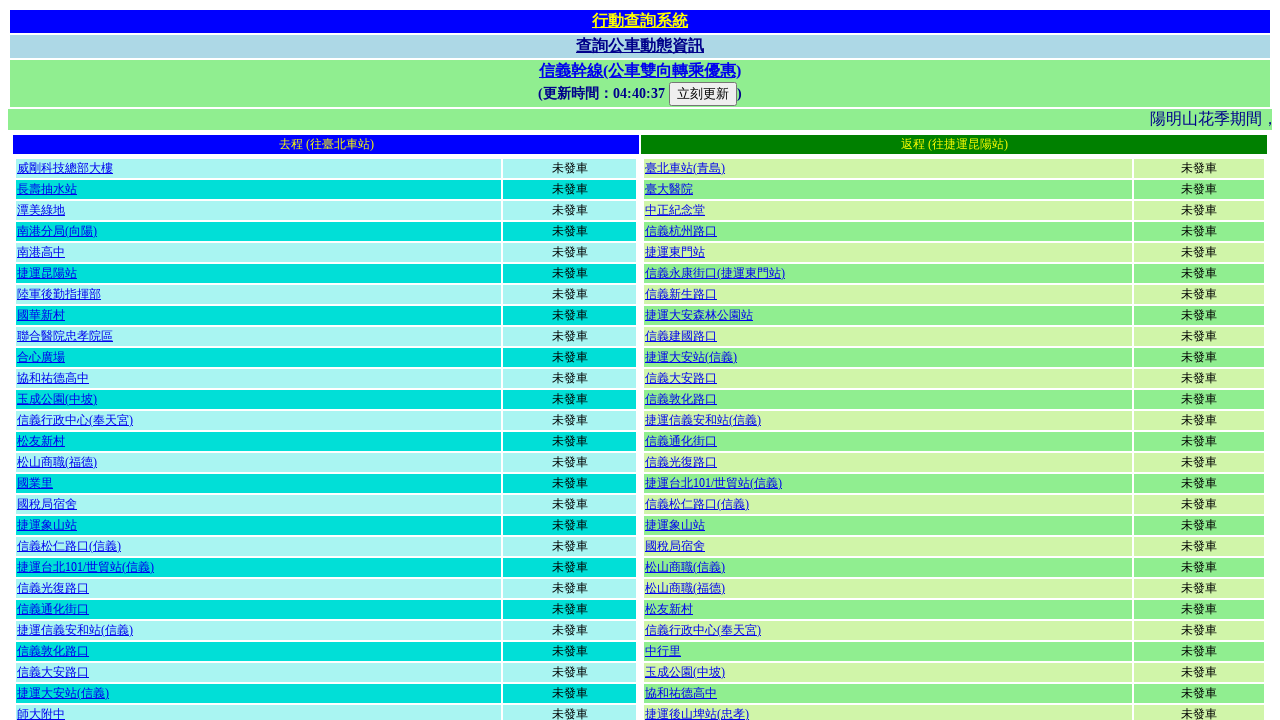

Found 74 rows in the schedule table
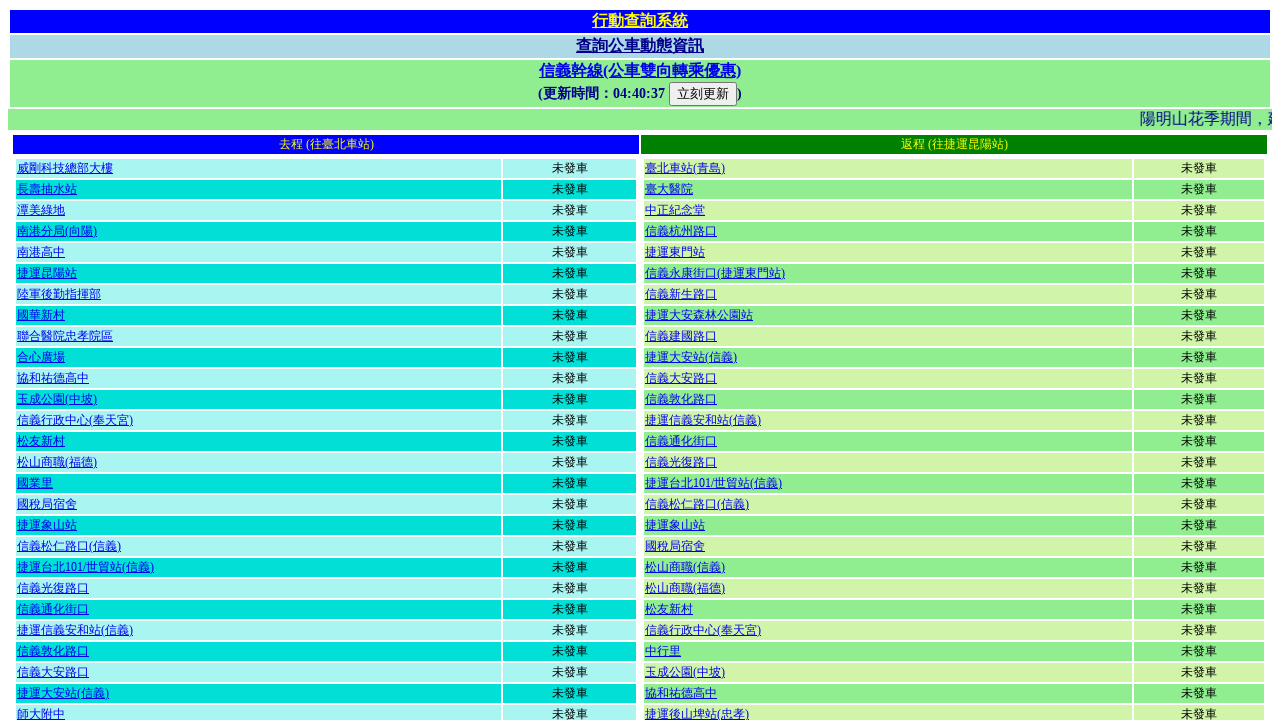

Verified schedule table contains station data with at least 2 rows
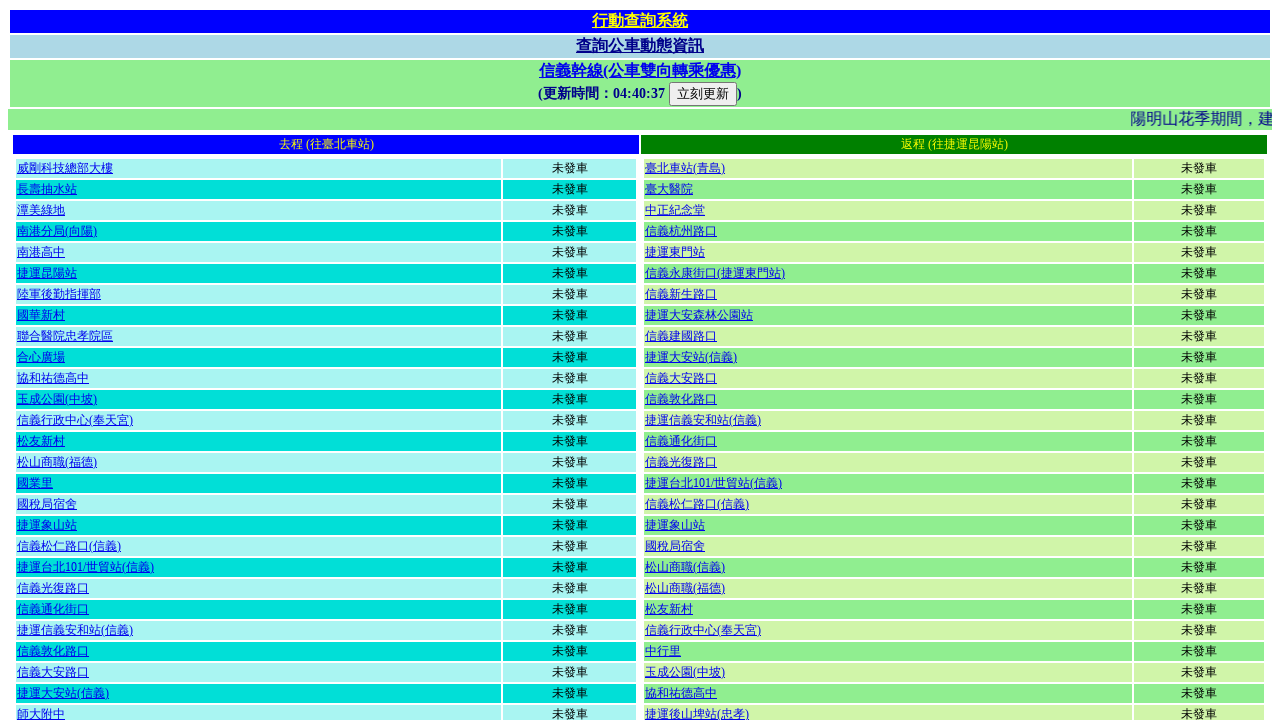

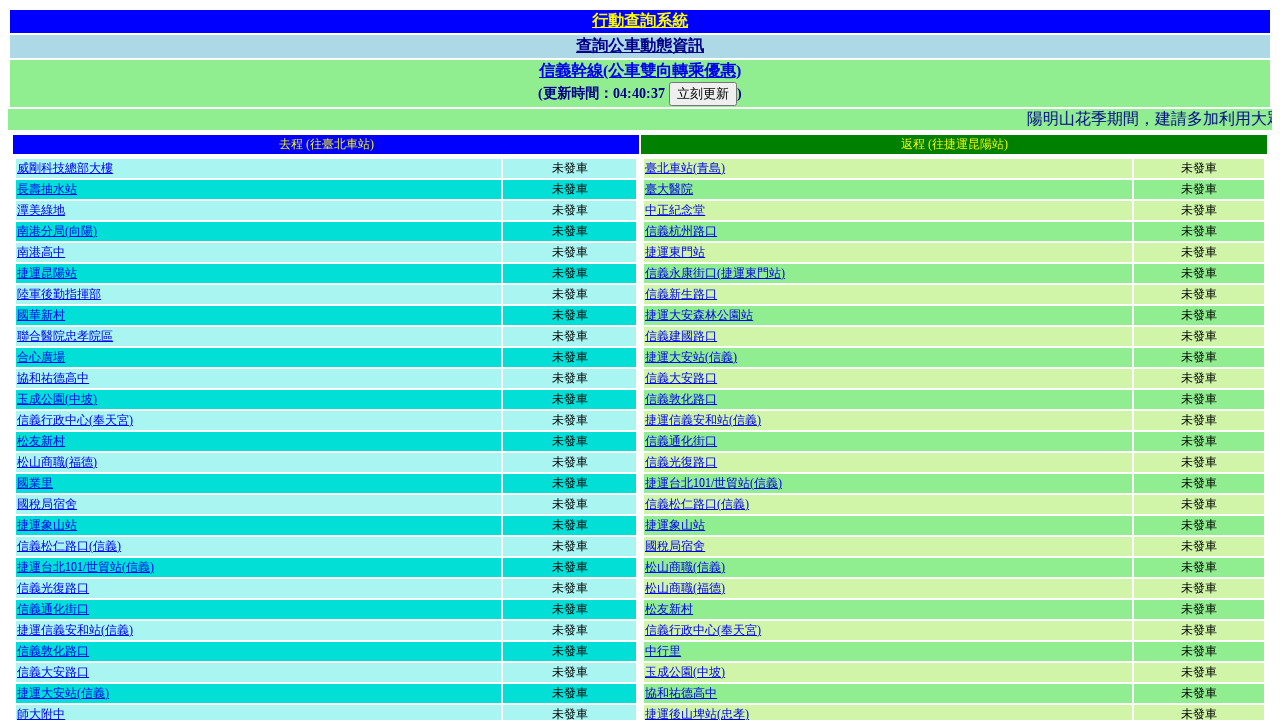